Tests filling the complete feedback form, submitting it, clicking No to go back, and verifying that all previously entered data is preserved in the form fields

Starting URL: https://acctabootcamp.github.io/site/tasks/provide_feedback

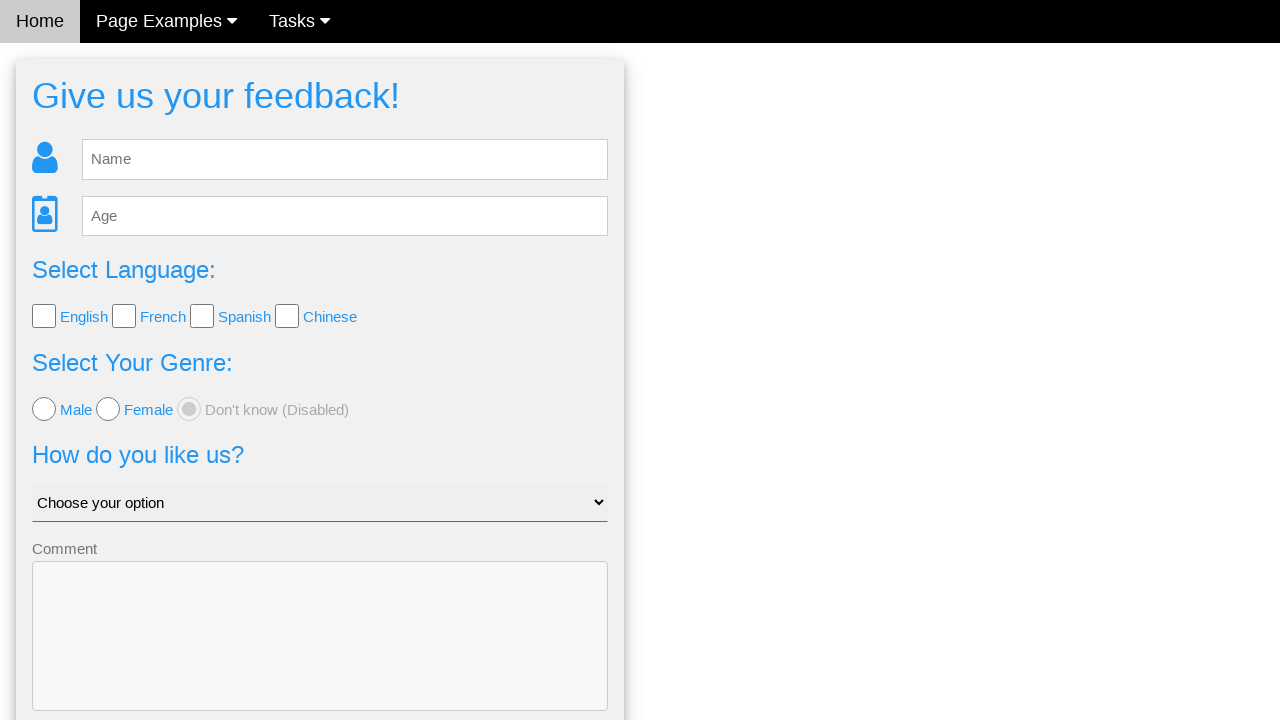

Filled name field with 'Daniils Grigorjevs' on #fb_name
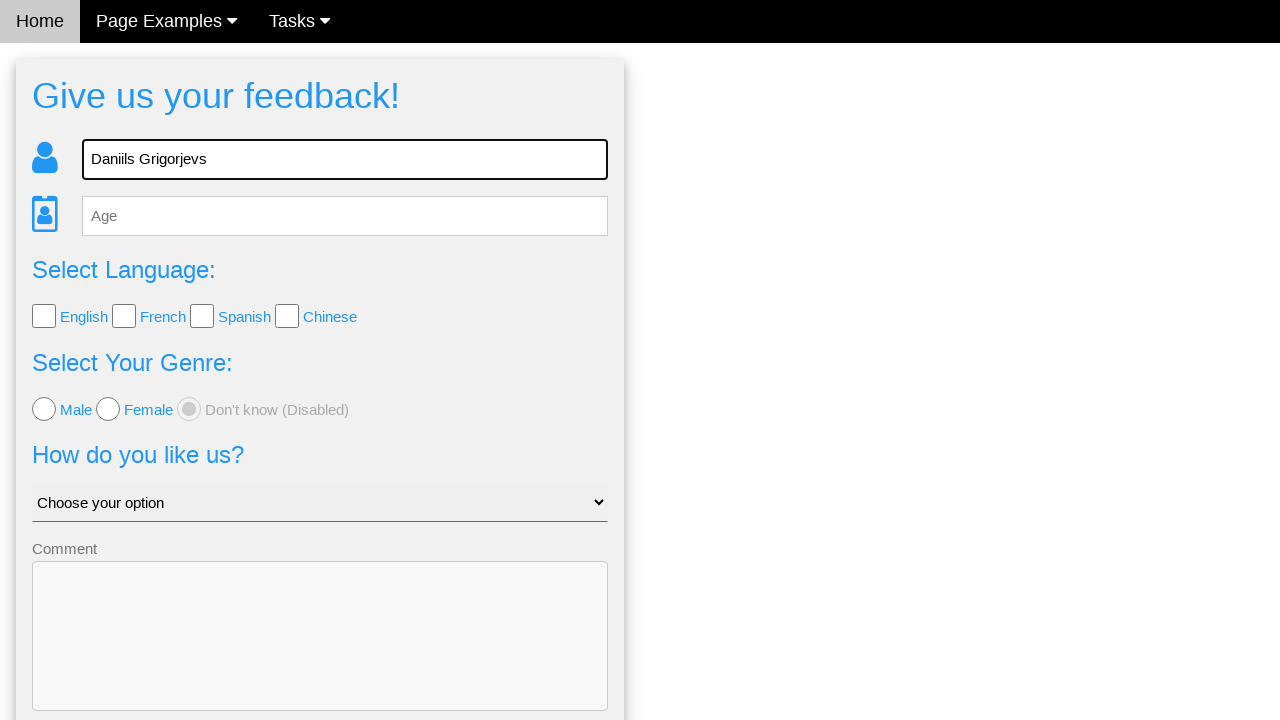

Filled age field with '28' on #fb_age
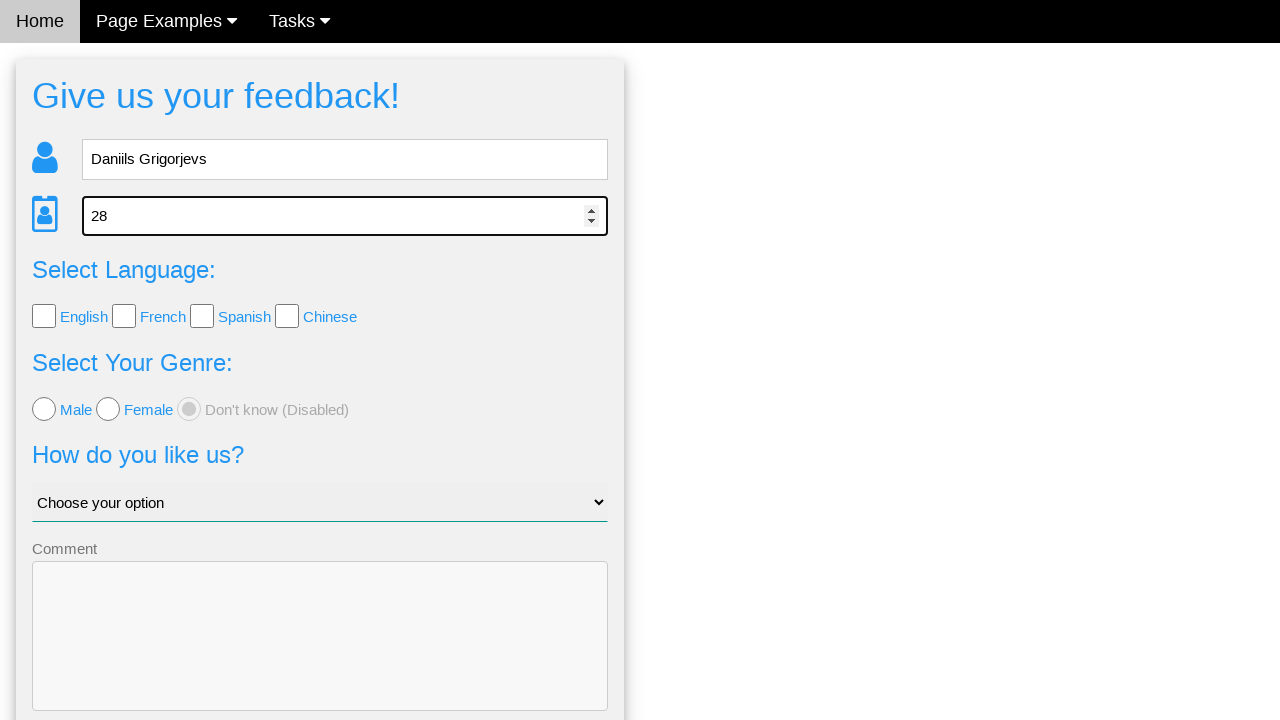

Checked English language checkbox at (44, 316) on input[type='checkbox'][value='English']
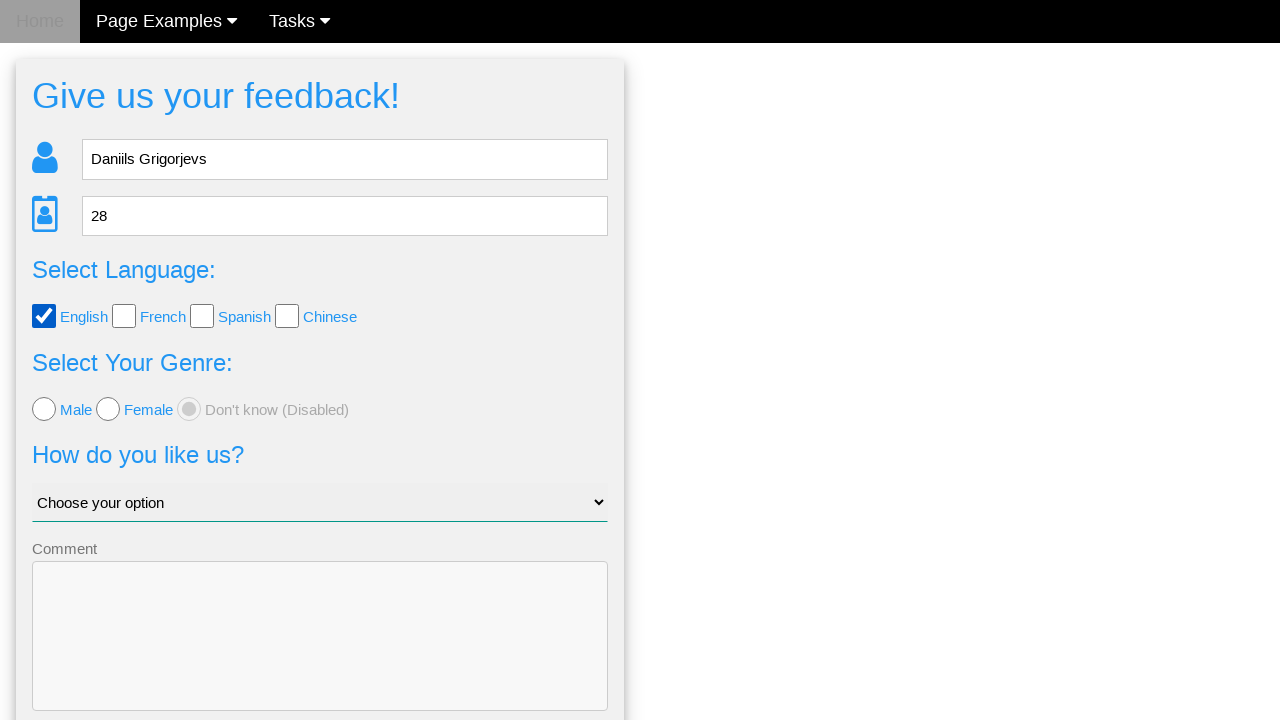

Selected male gender option at (44, 409) on input[name='gender'][value='male']
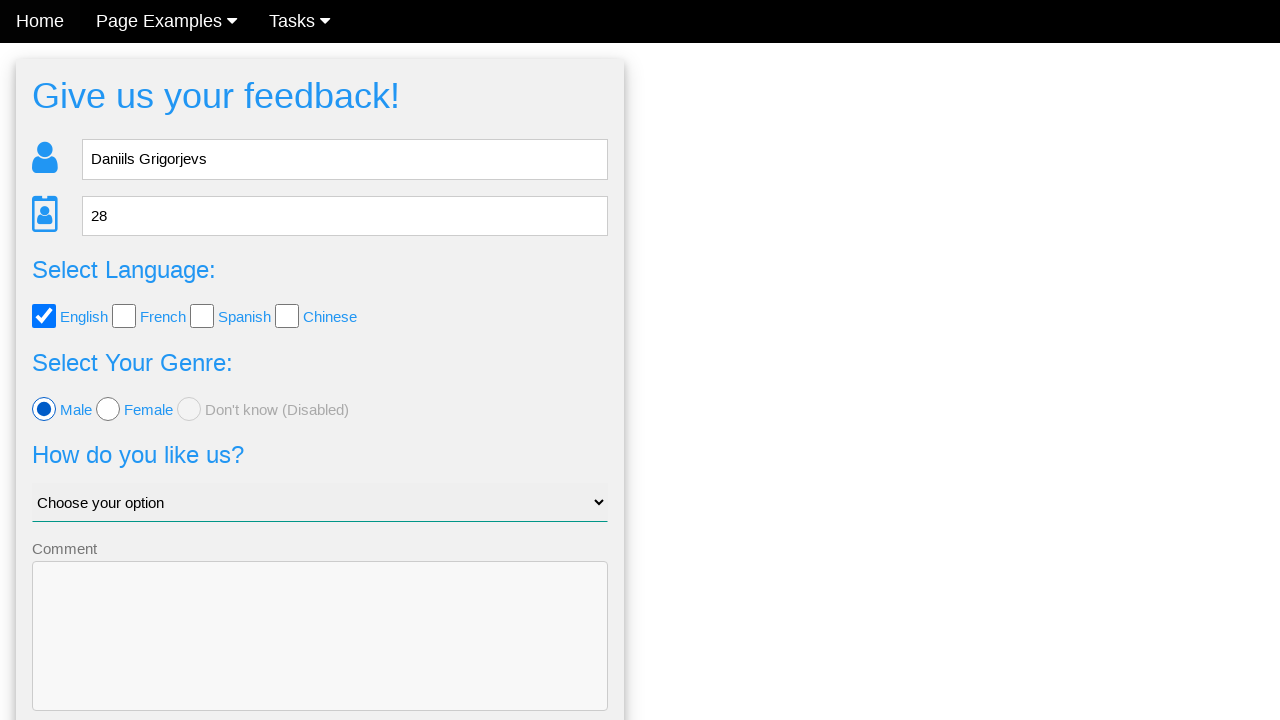

Selected 'Ok, i guess' from dropdown on #like_us
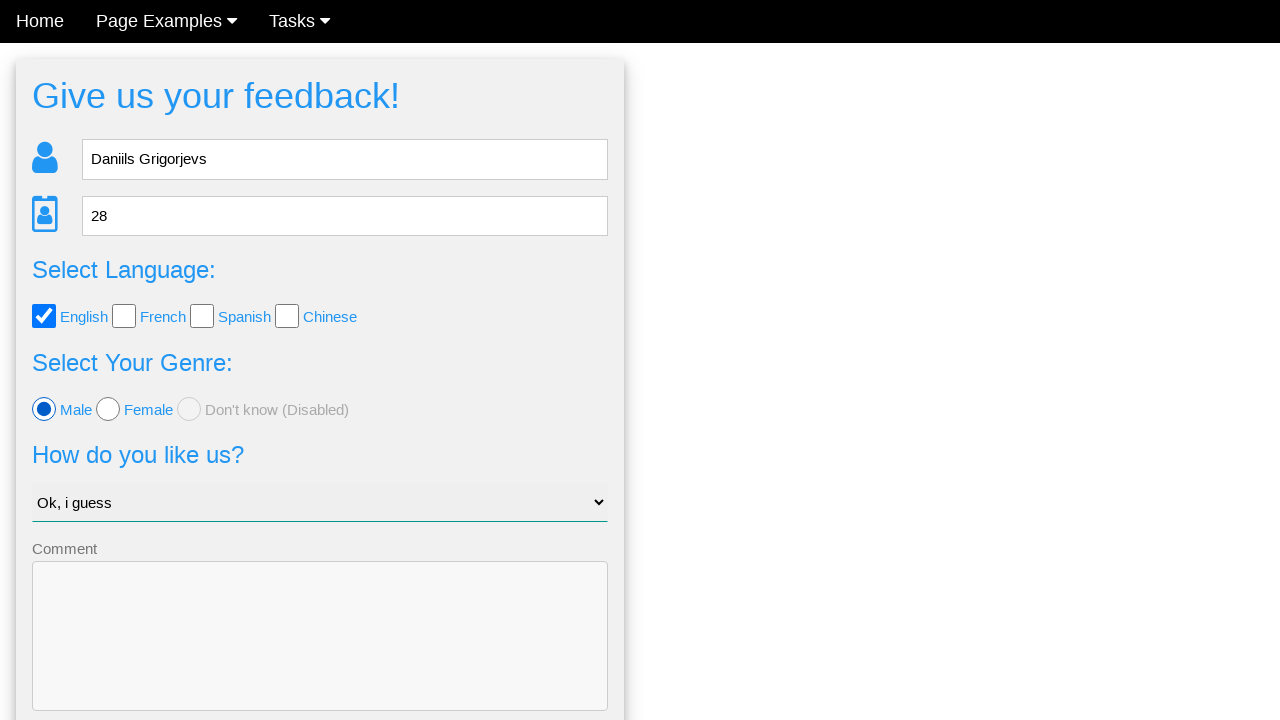

Filled comment field with 'It was very good experience' on textarea[name='comment']
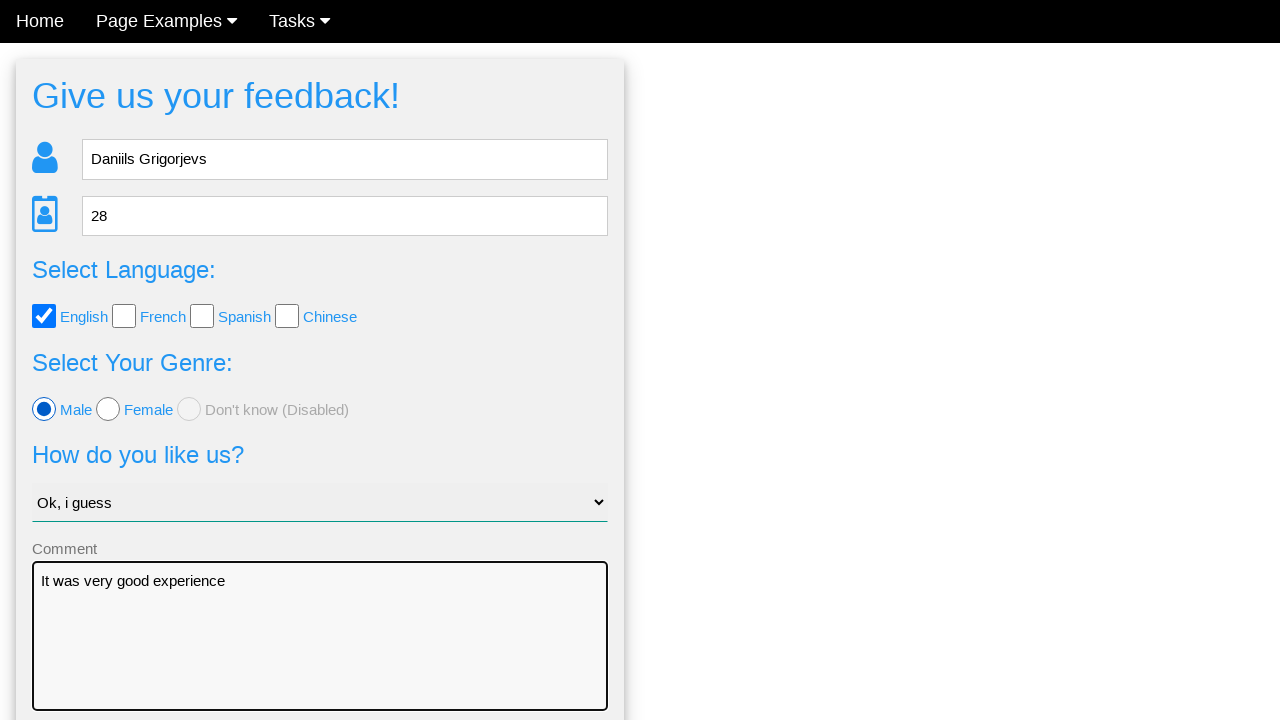

Clicked Submit button to submit feedback form at (320, 656) on button[type='submit']
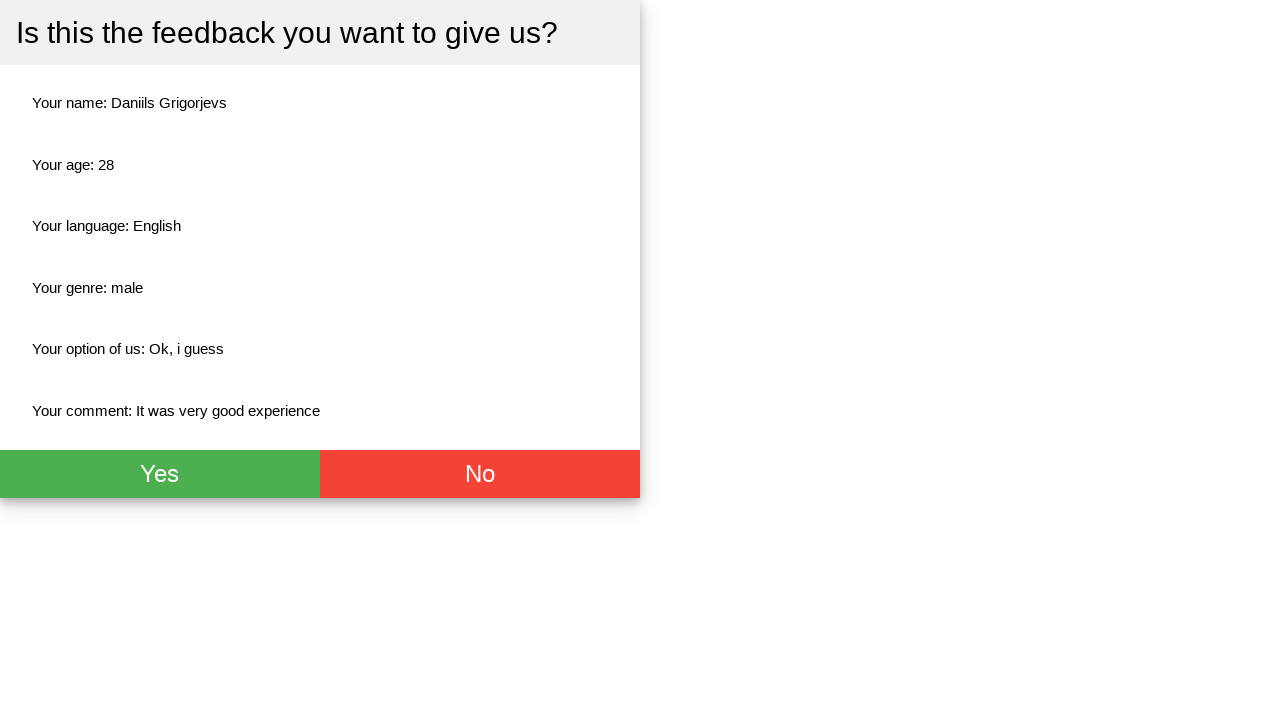

Thank you section appeared after form submission
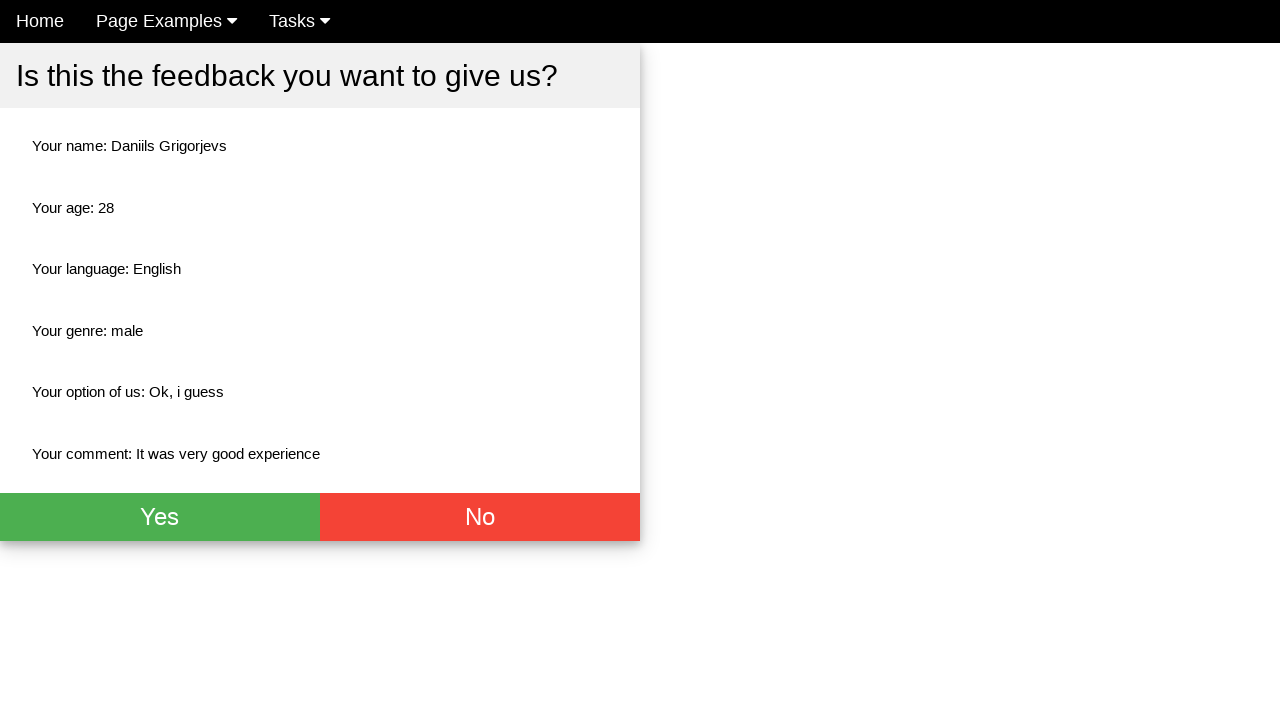

Clicked No button to return to feedback form at (480, 517) on xpath=//button[text()='No']
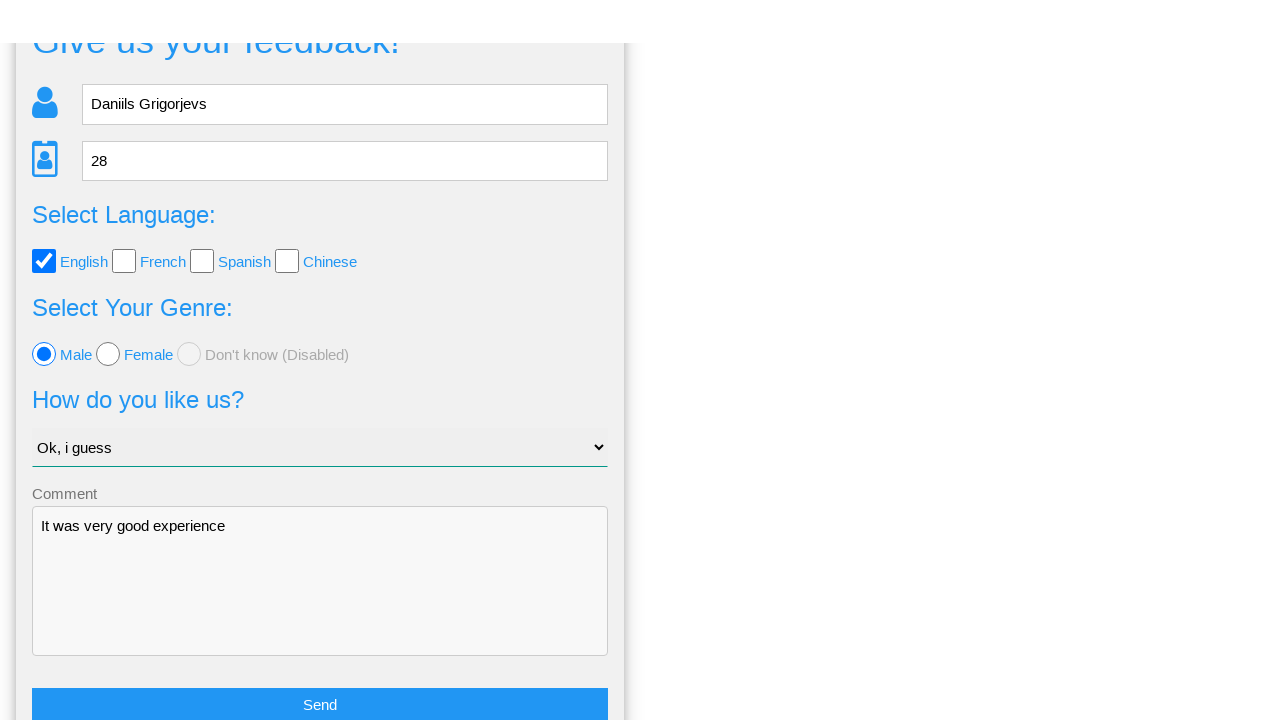

Feedback form reappeared after clicking No
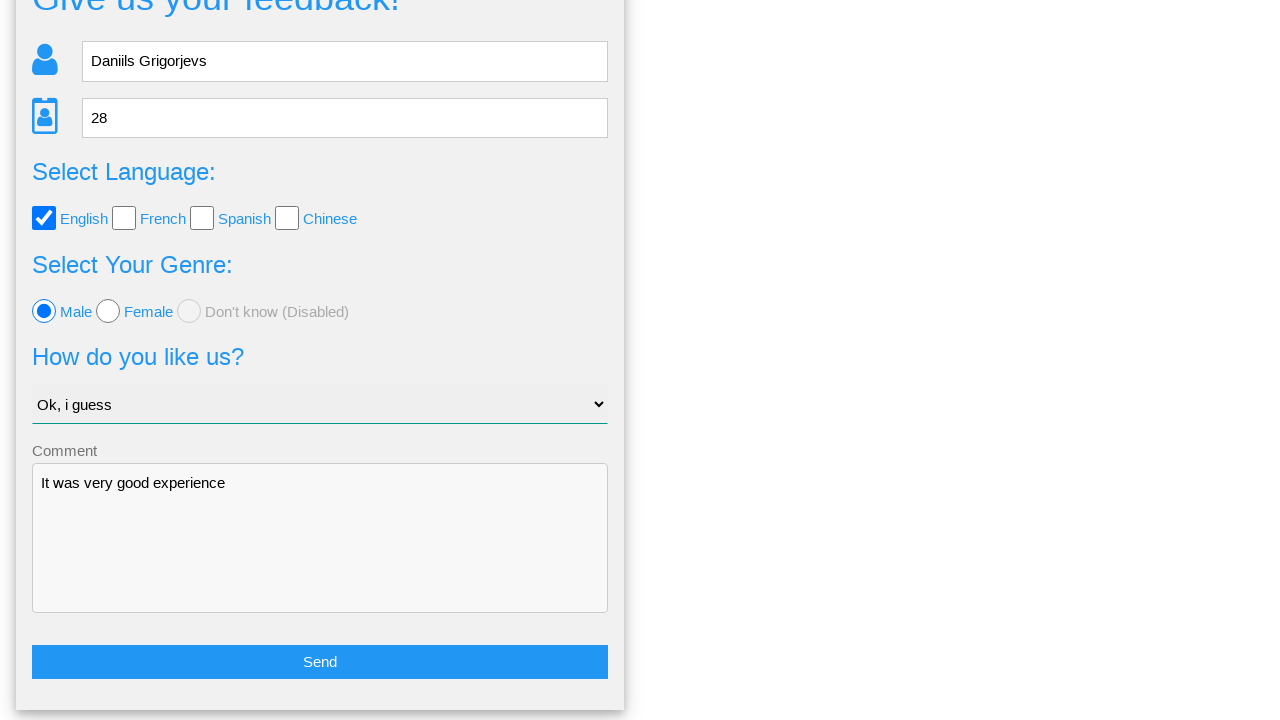

Verified name field retained value 'Daniils Grigorjevs'
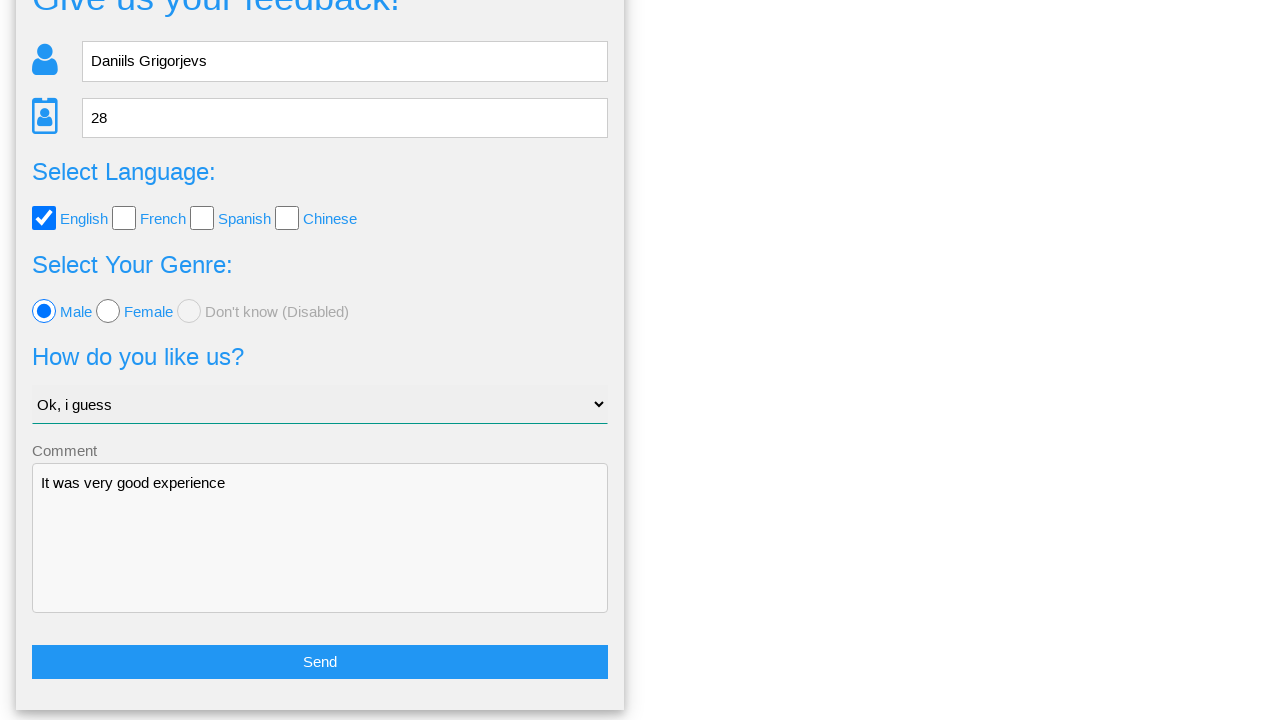

Verified age field retained value '28'
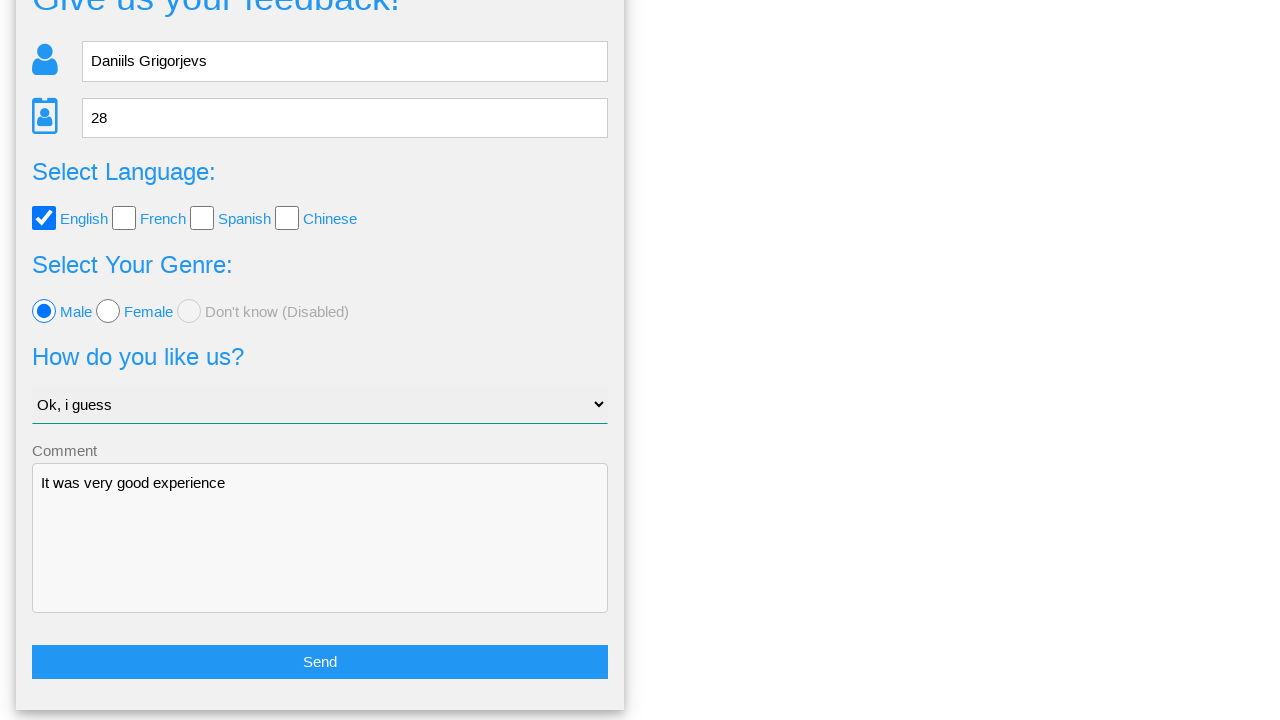

Verified English language checkbox remained checked
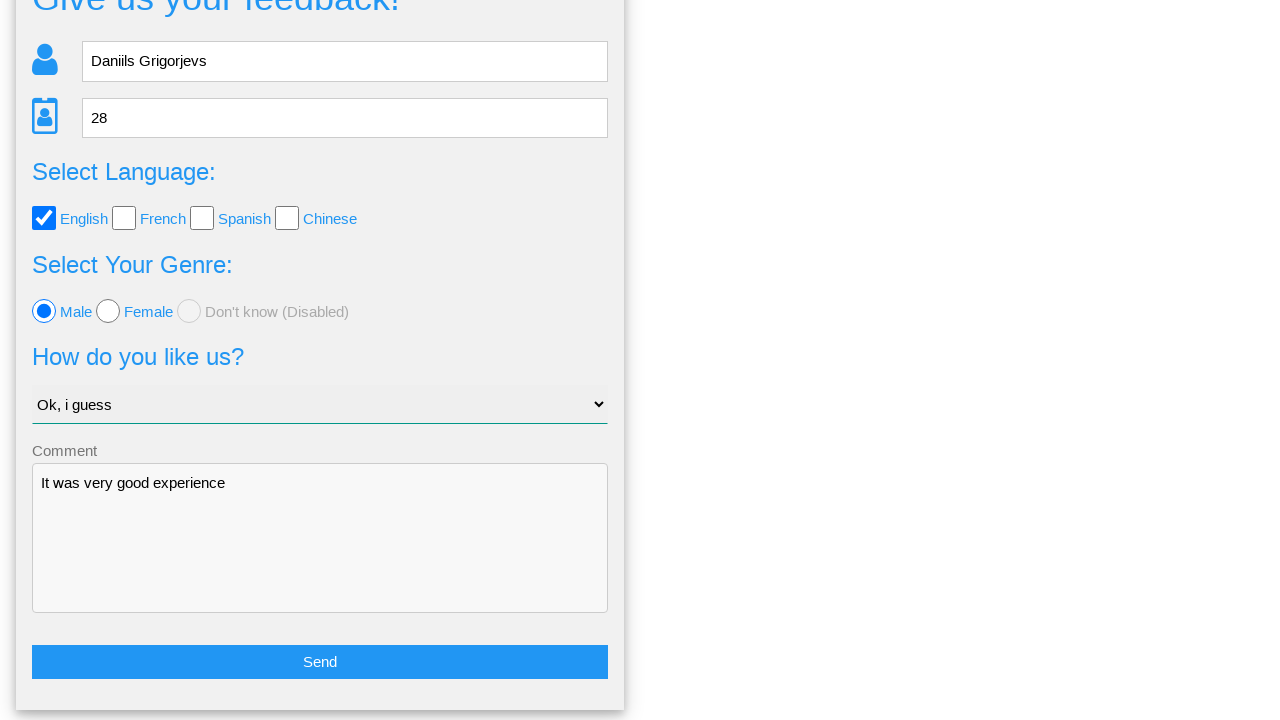

Verified male gender option remained selected
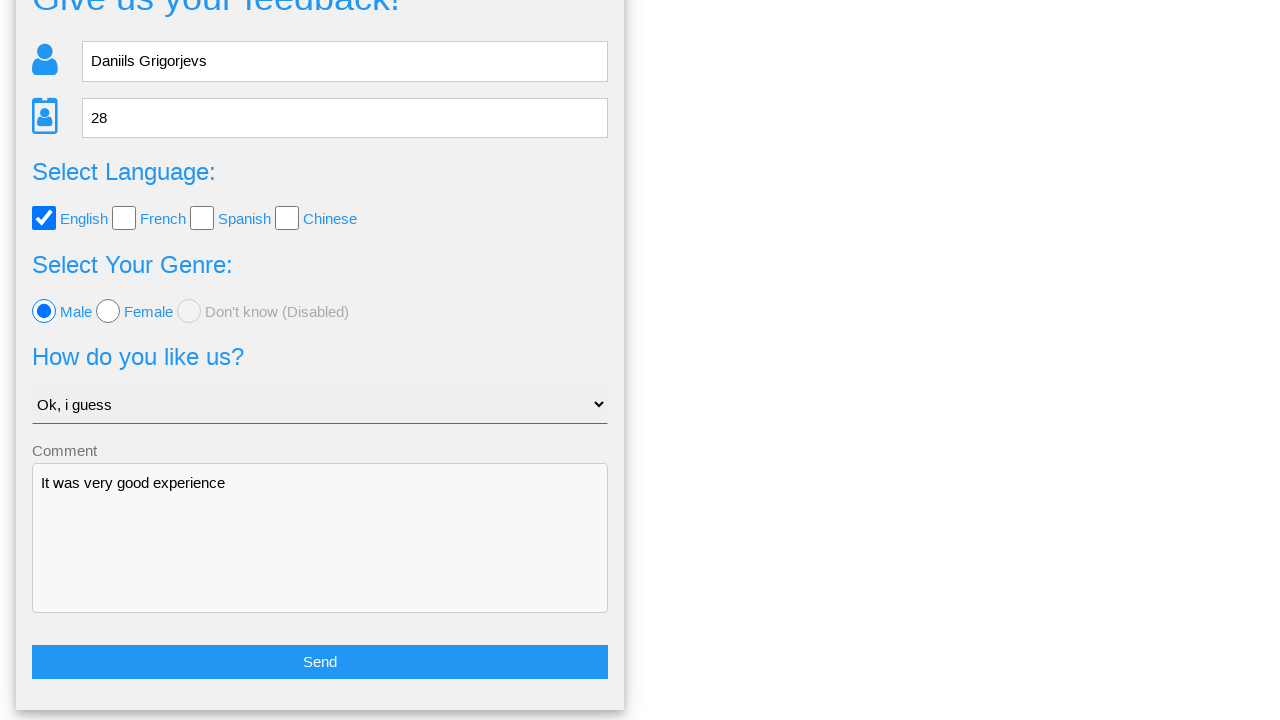

Verified comment field retained value 'It was very good experience'
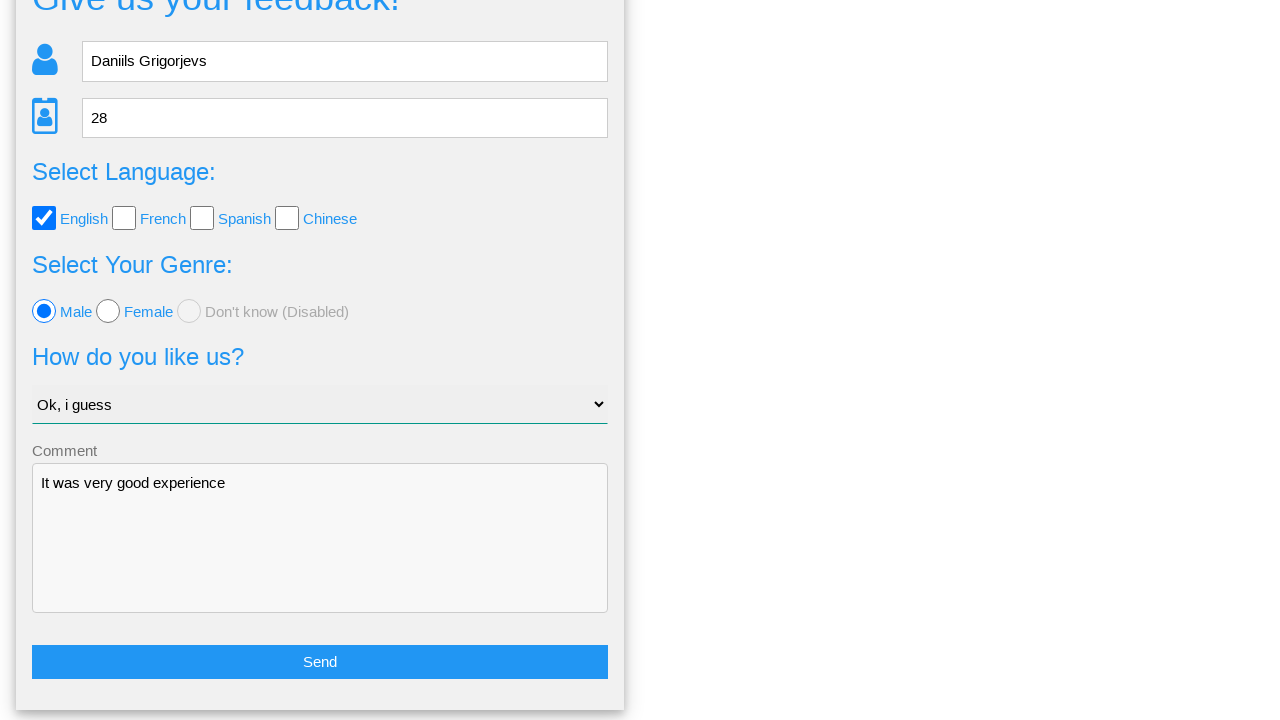

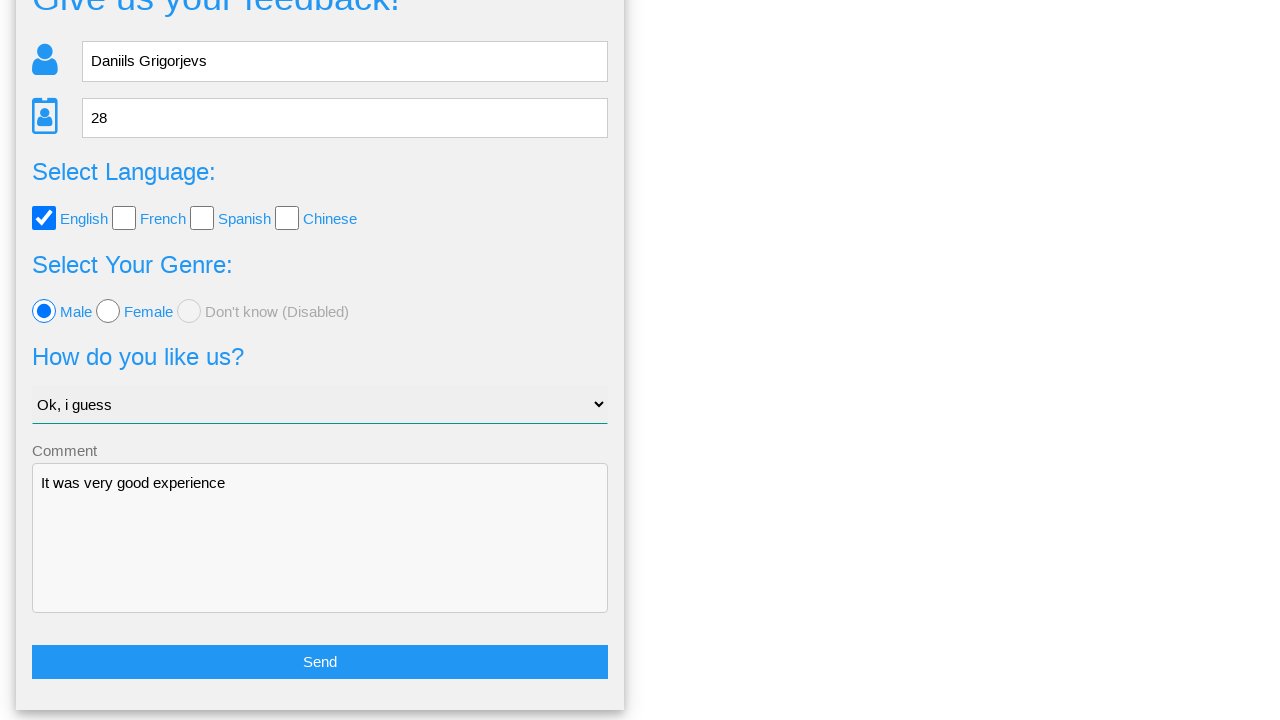